Navigates to an itch.io game jam entries page and scrolls to the bottom to load all entries, then waits for the game entry elements to be visible.

Starting URL: https://itch.io/jam/malagajam-weekend-17/entries

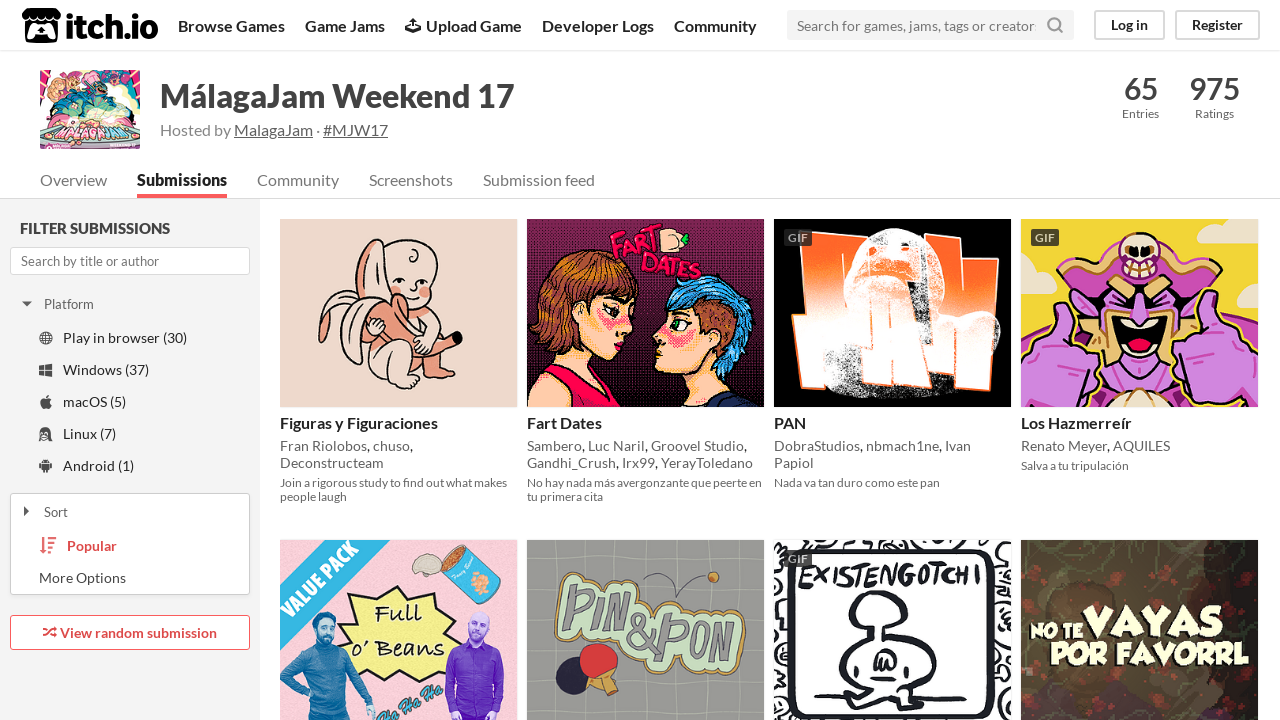

Scrolled to bottom of page to load all entries
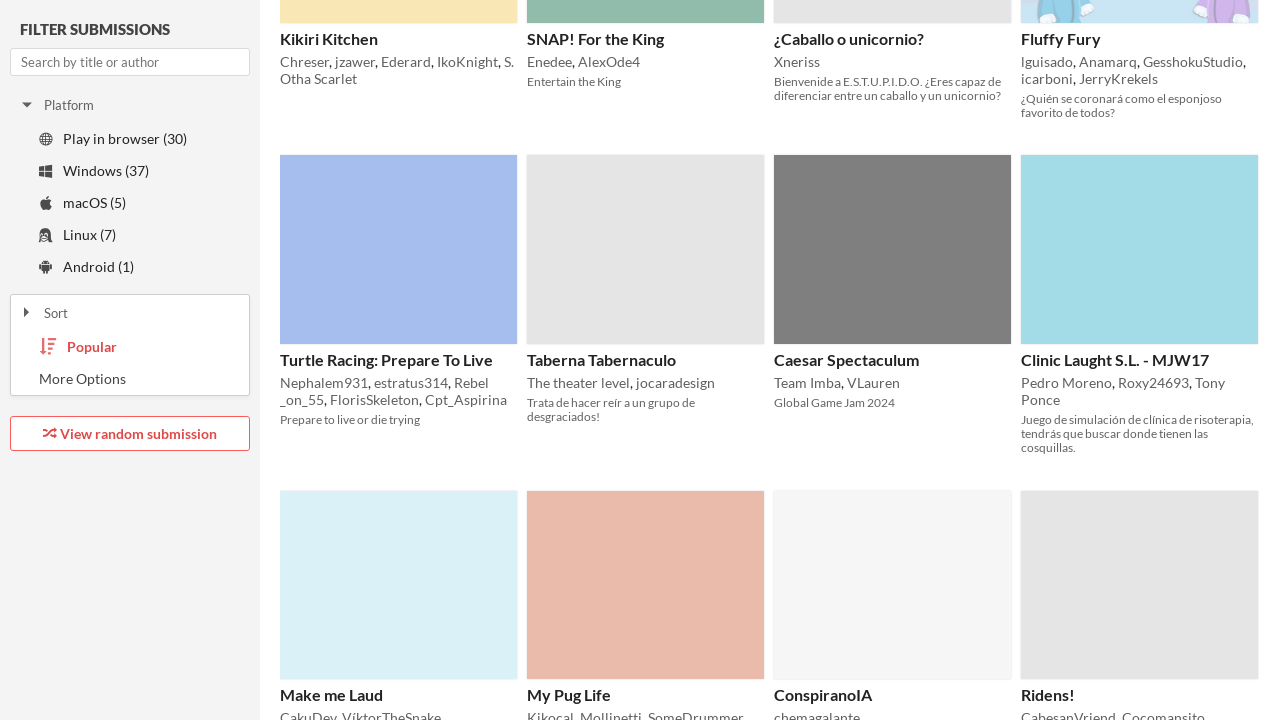

Game entry elements loaded and visible
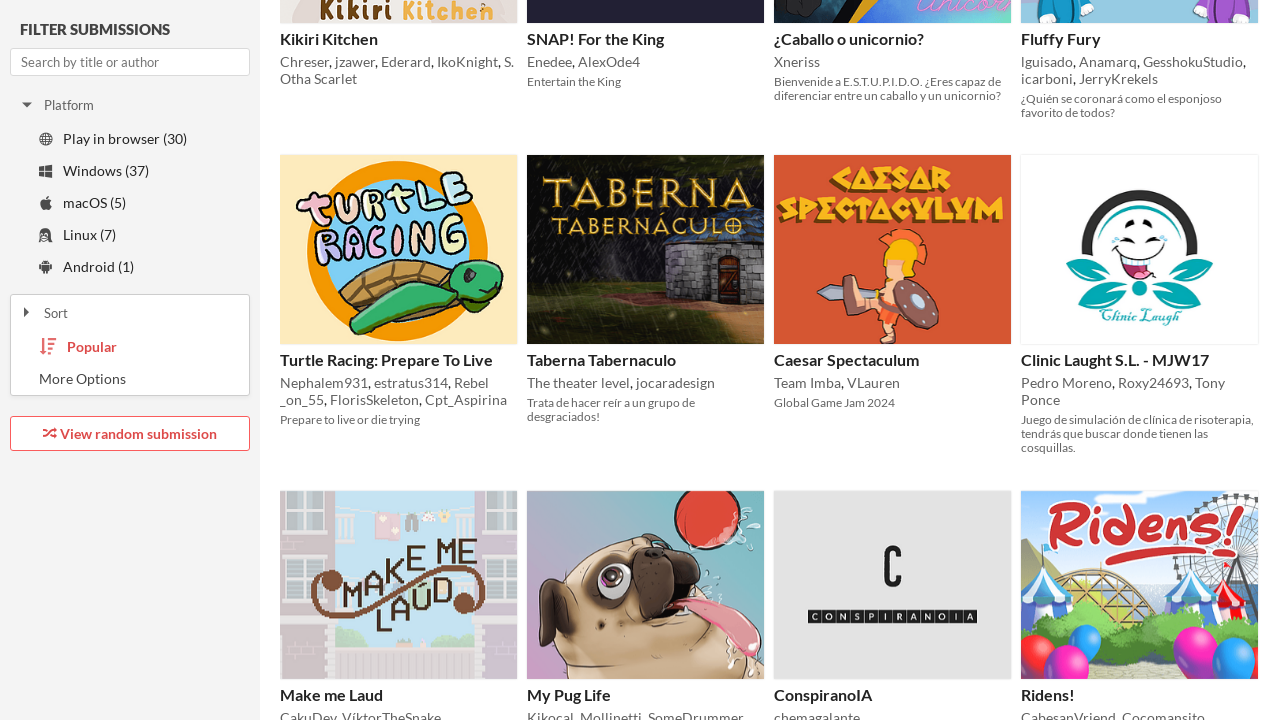

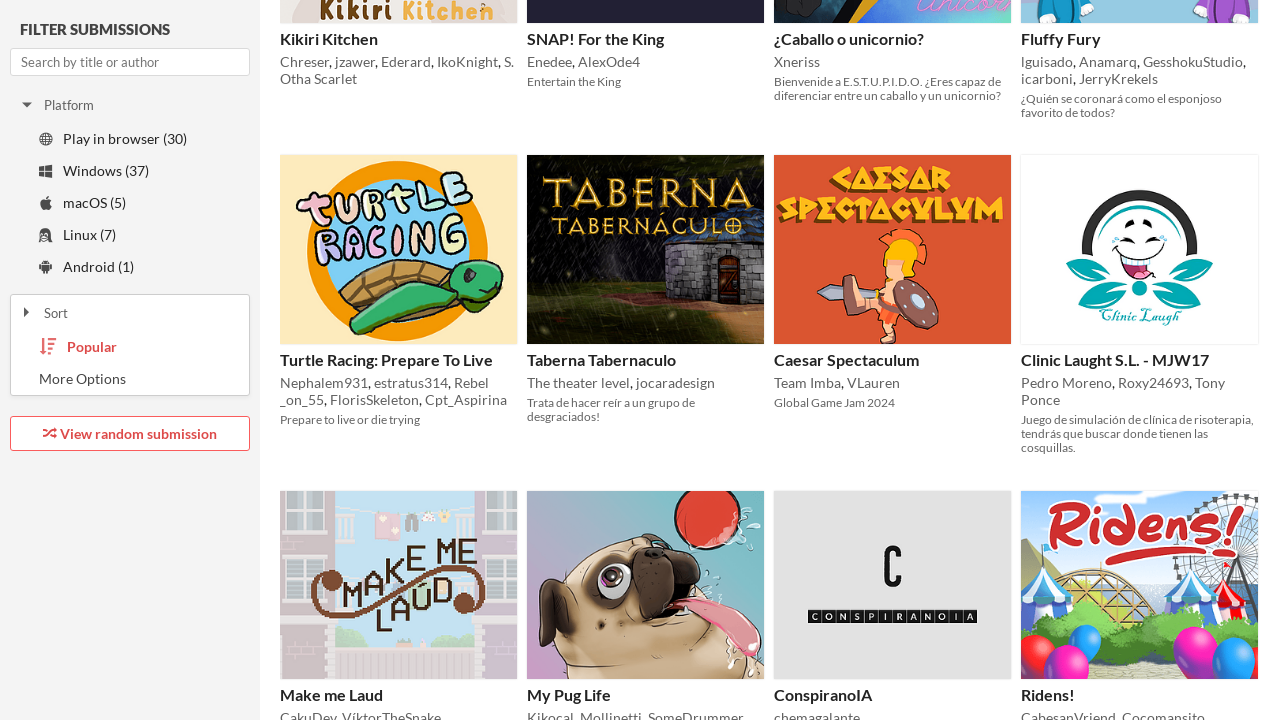